Tests Checkboxes page by navigating and verifying the second checkbox state

Starting URL: http://the-internet.herokuapp.com/

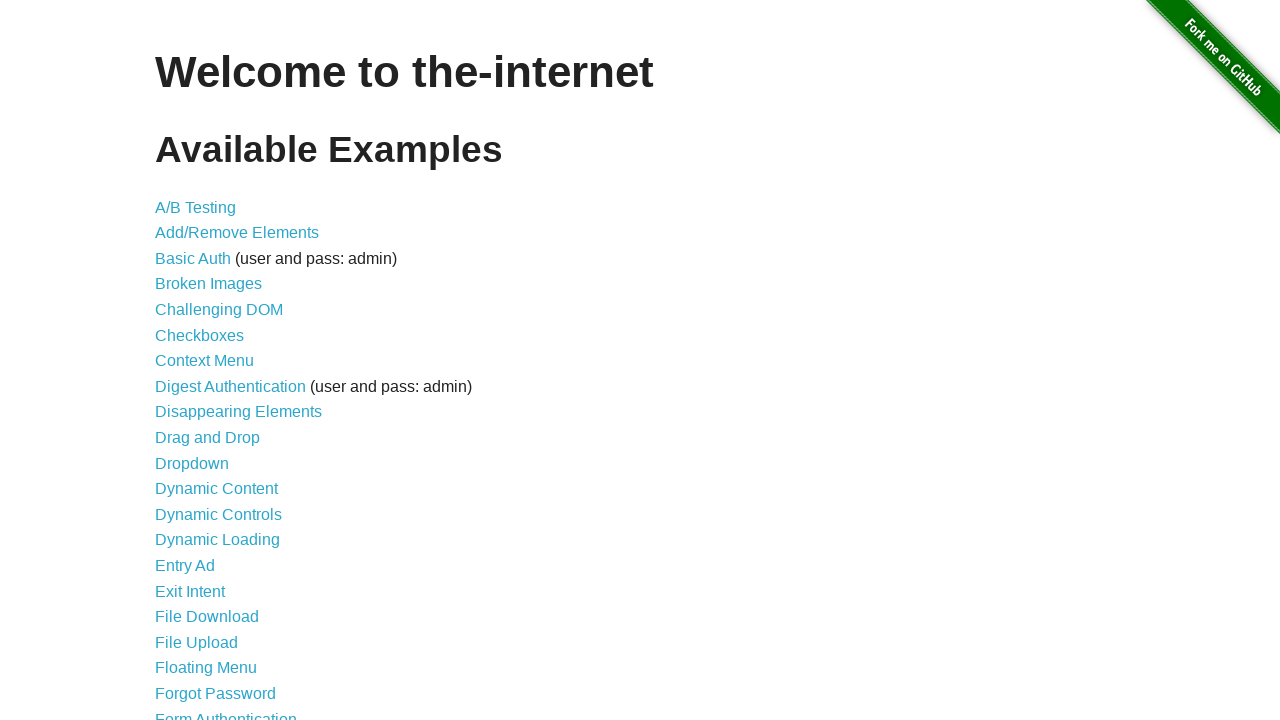

Clicked on Checkboxes link at (200, 335) on text=Checkboxes
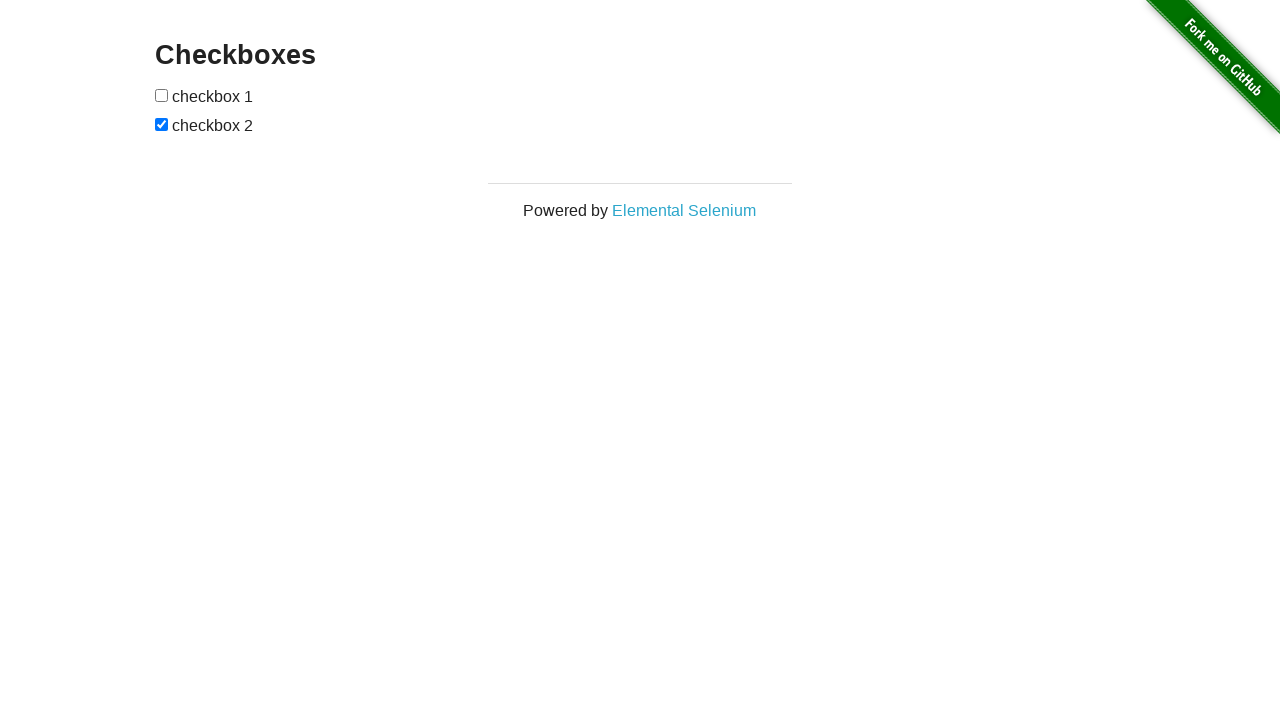

Navigated to Checkboxes page - URL updated
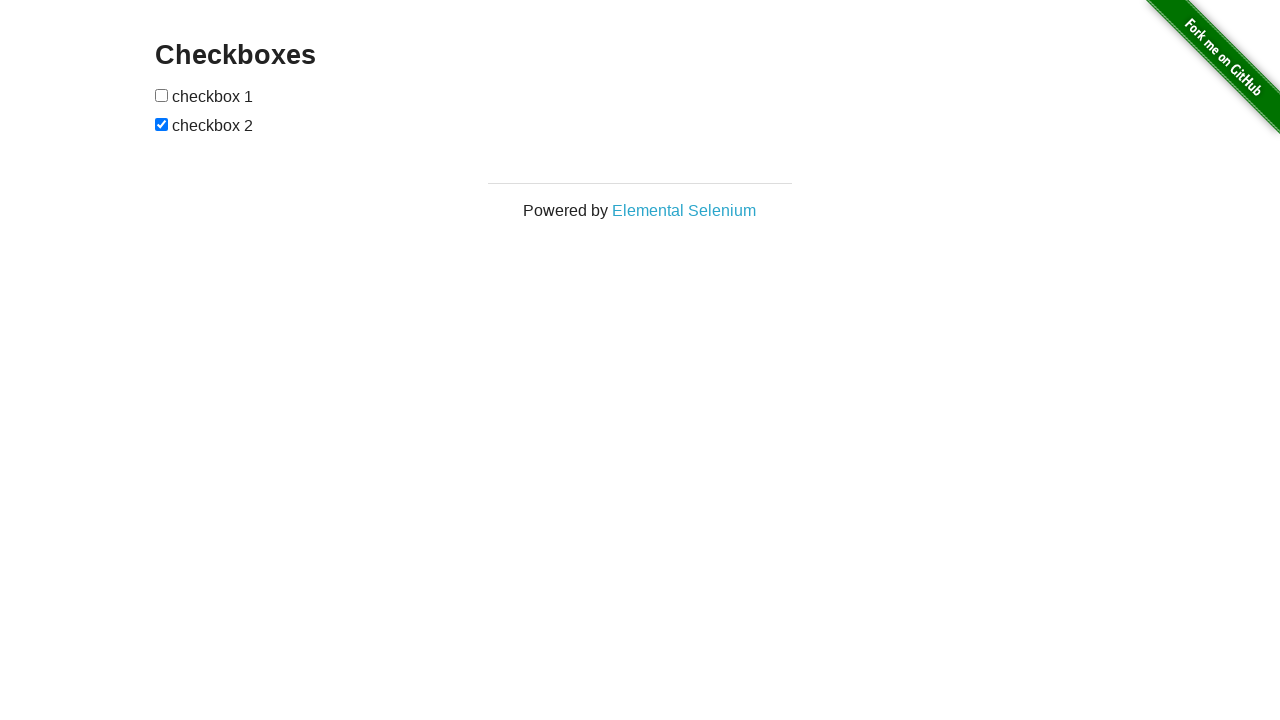

Second checkbox element loaded and visible
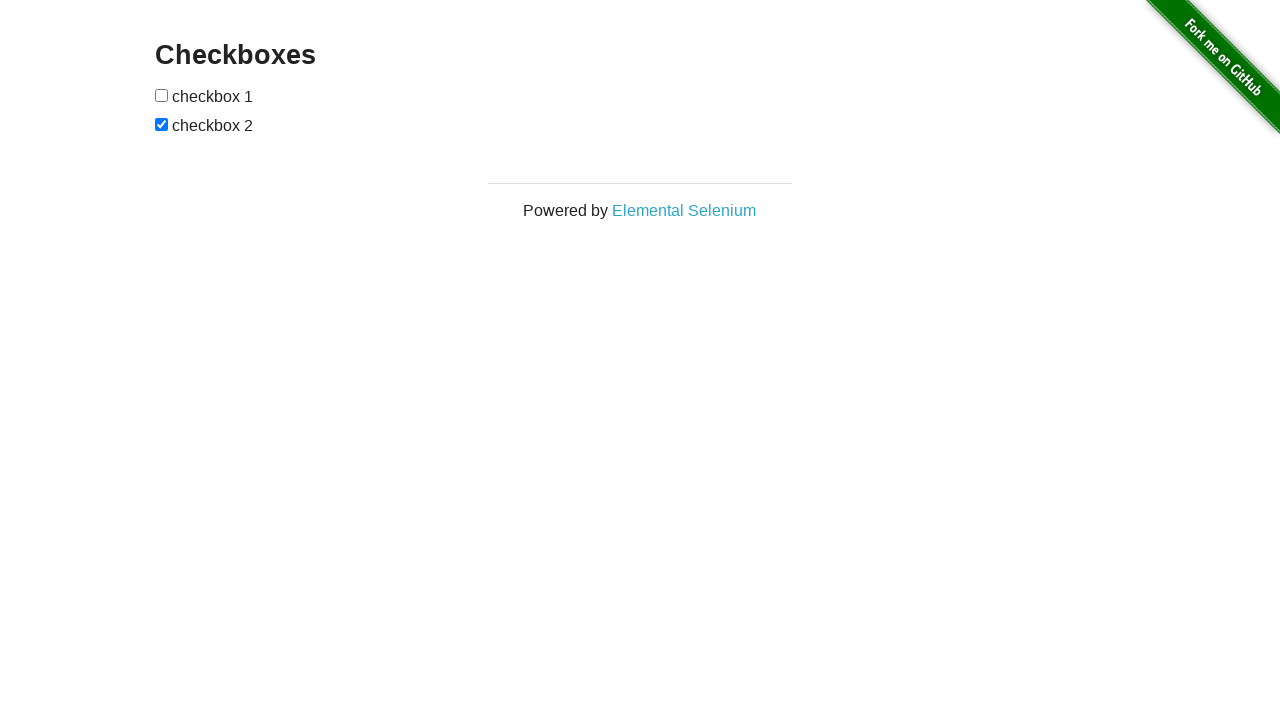

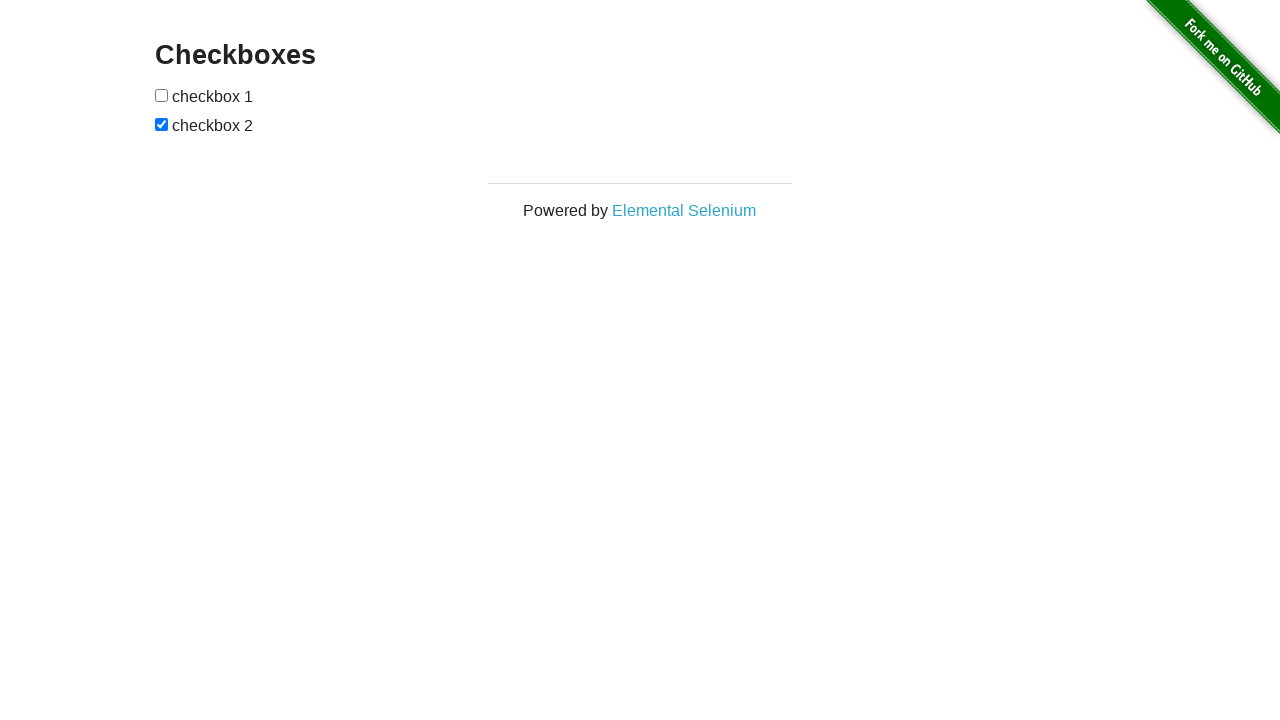